Tests login form validation by clicking submit without entering any credentials

Starting URL: https://www.saucedemo.com/

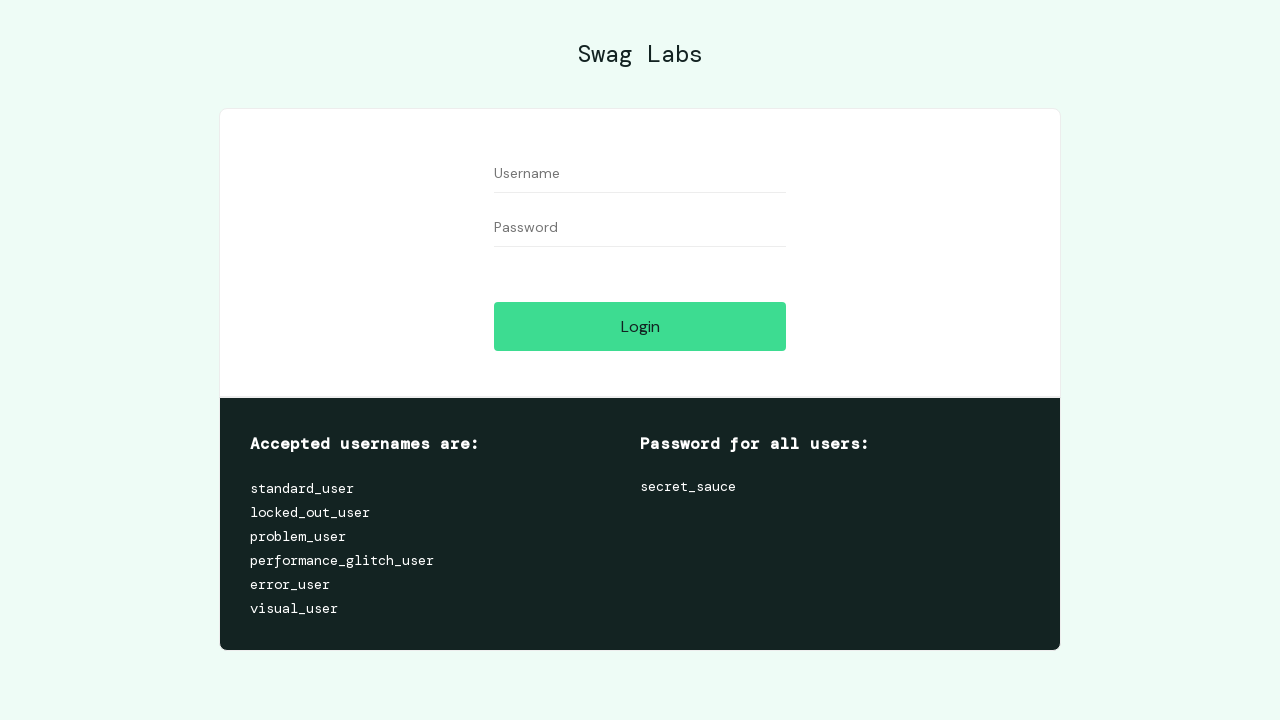

Navigated to Sauce Demo login page
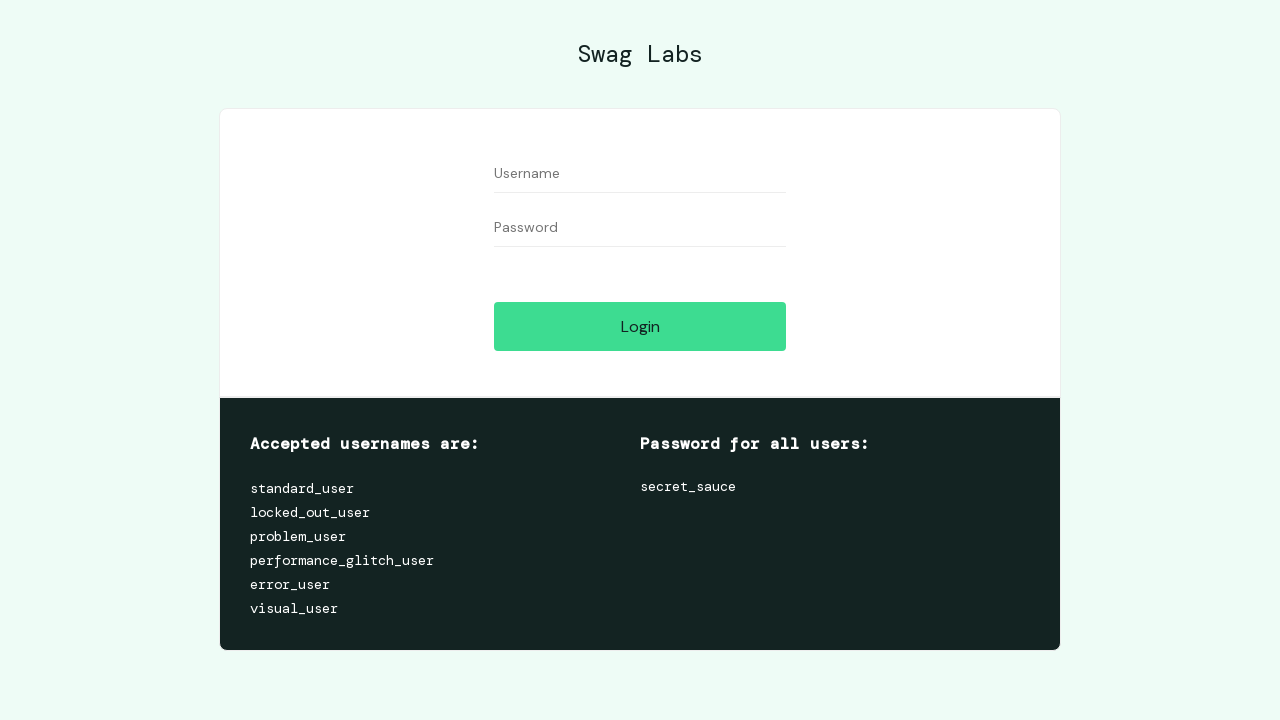

Clicked login button without entering credentials to test form validation at (640, 326) on input#login-button
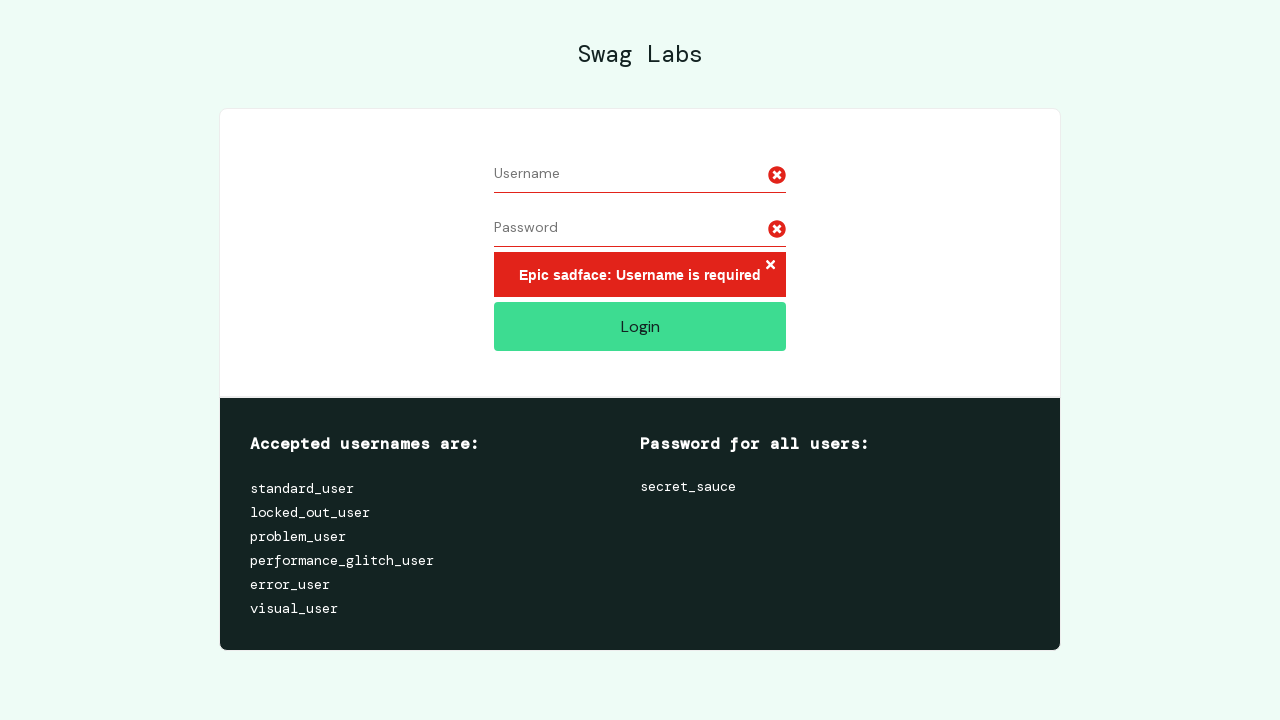

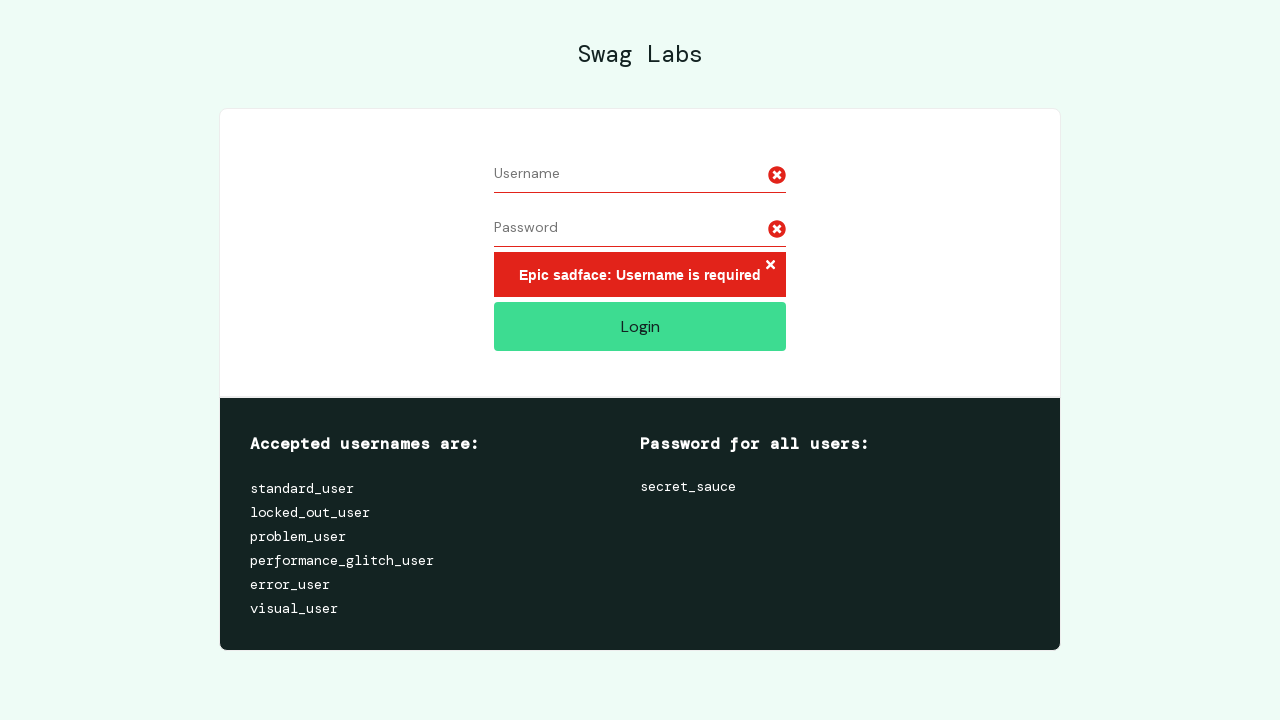